Tests nested iframe navigation by switching to an outer iframe, then to an inner iframe, and entering text in an input field within the nested iframe structure.

Starting URL: http://demo.automationtesting.in/Frames.html

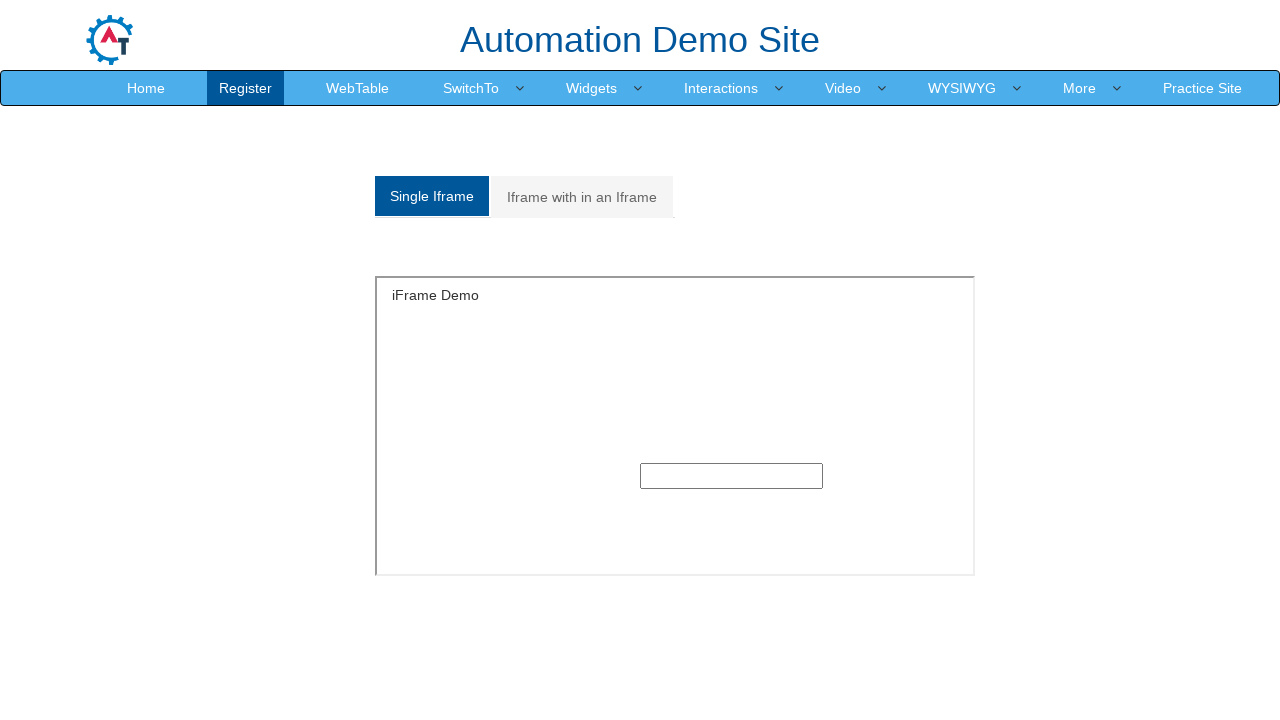

Clicked on 'Iframe with in an Iframe' tab at (582, 197) on xpath=//a[normalize-space()='Iframe with in an Iframe']
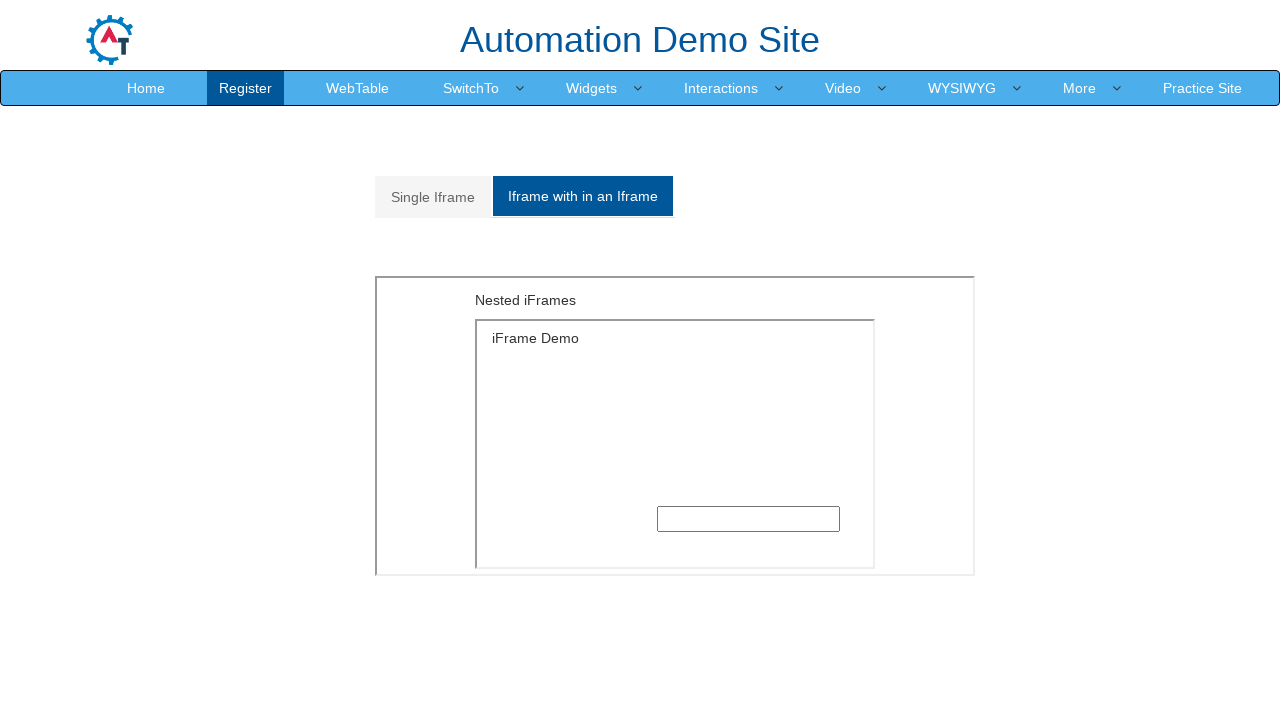

Located outer iframe with src='MultipleFrames.html'
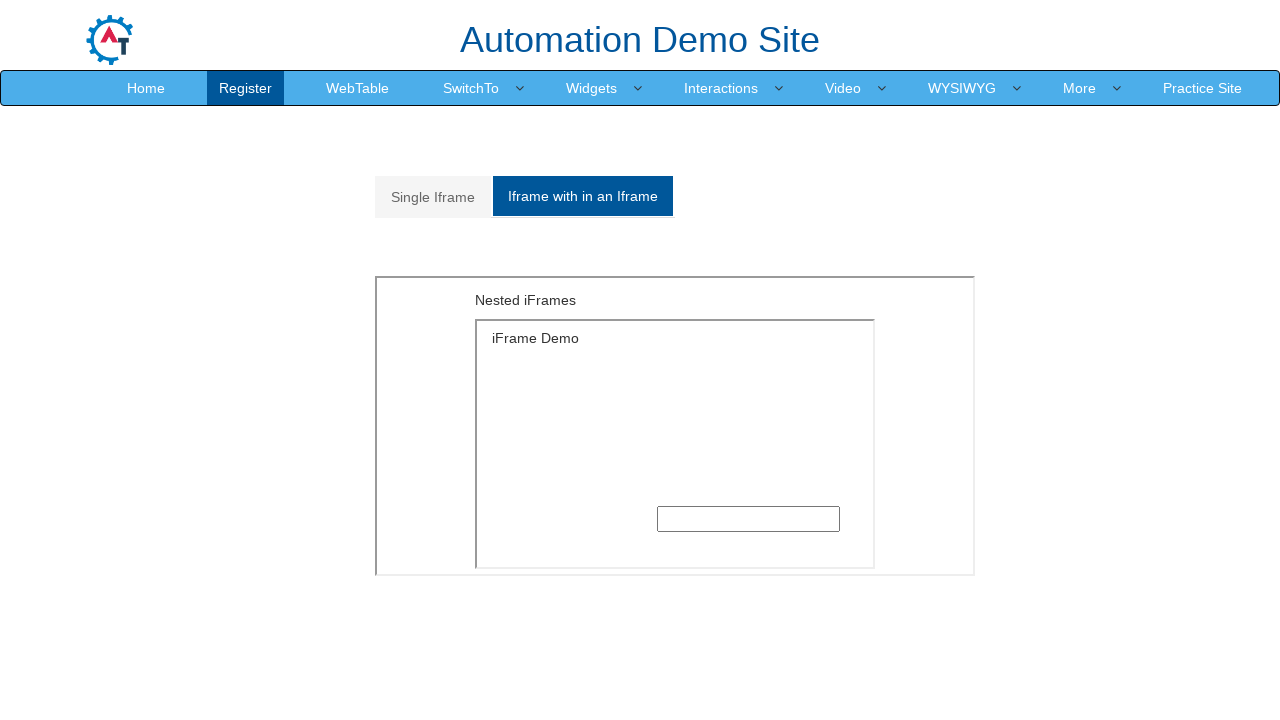

Located inner iframe within outer frame
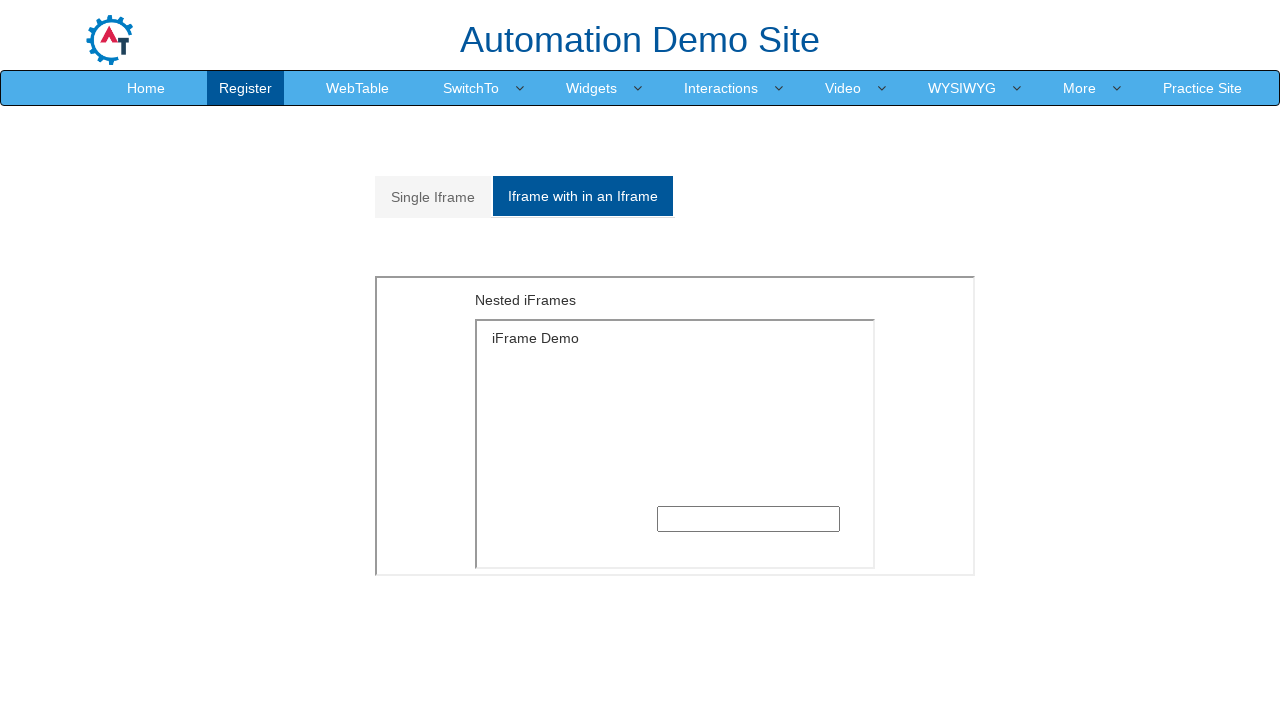

Filled text input in nested iframe with 'welcome' on iframe[src='MultipleFrames.html'] >> internal:control=enter-frame >> iframe >> i
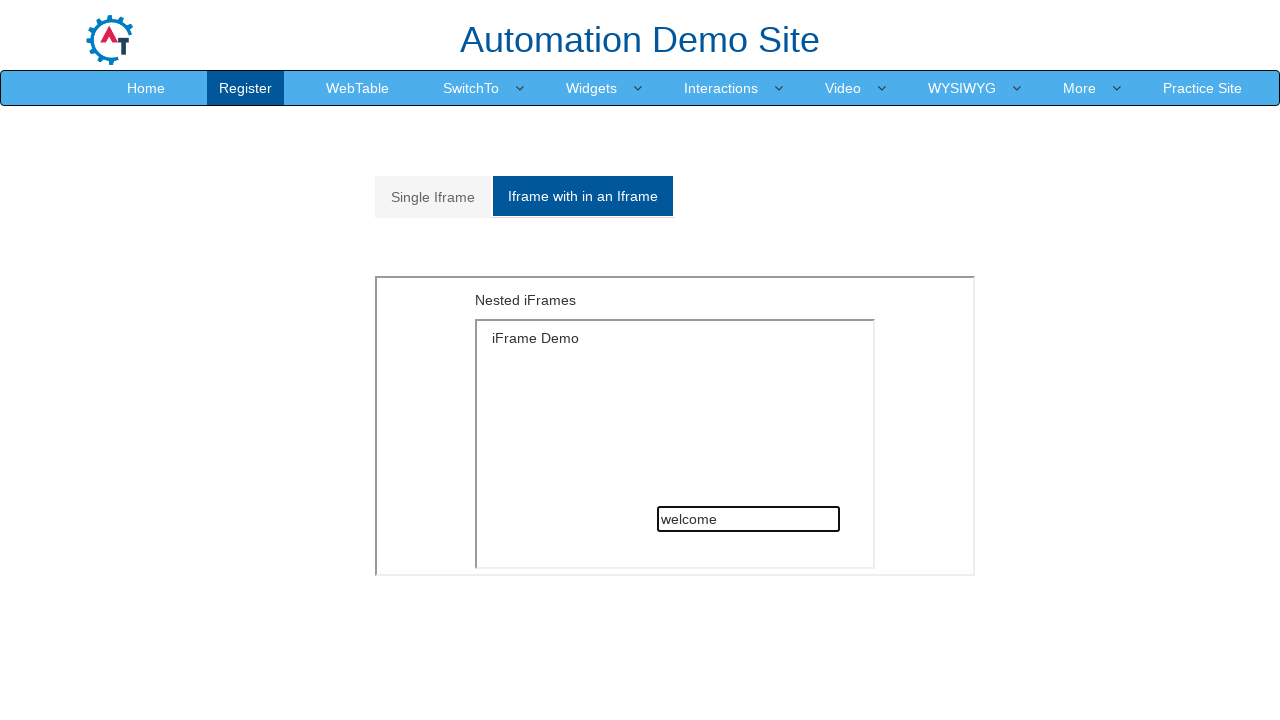

Waited 1000ms to observe the result
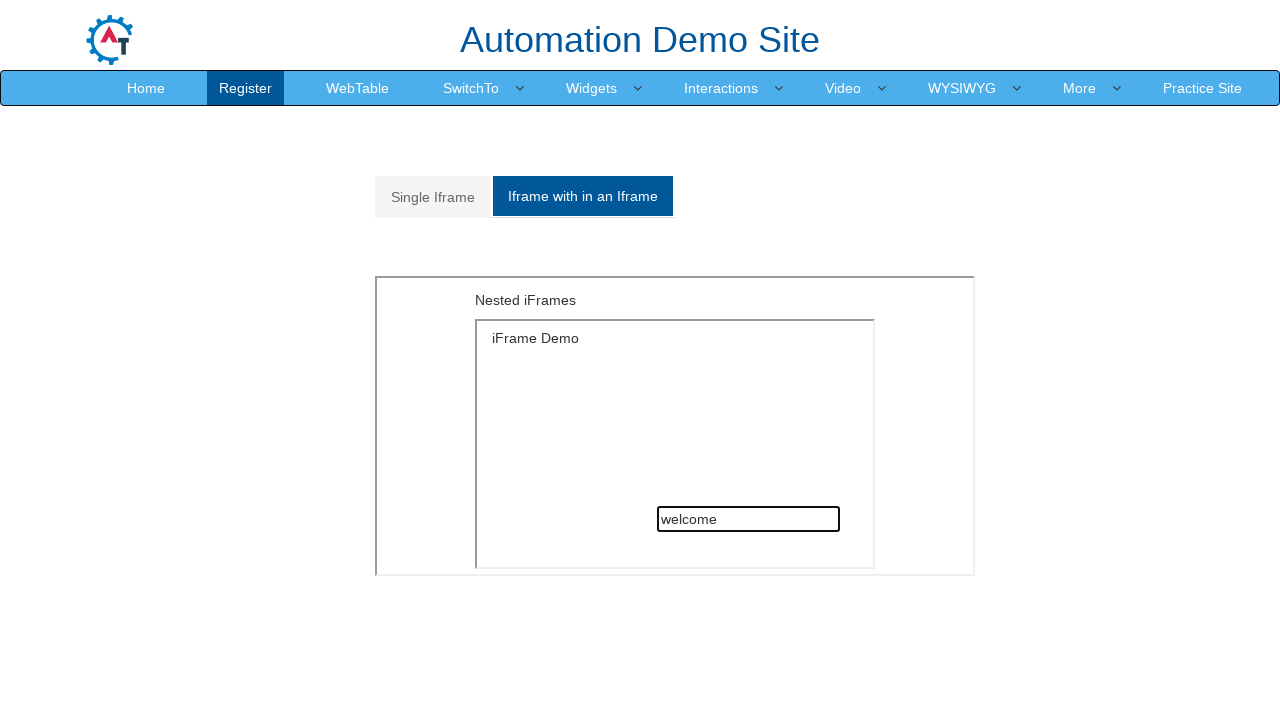

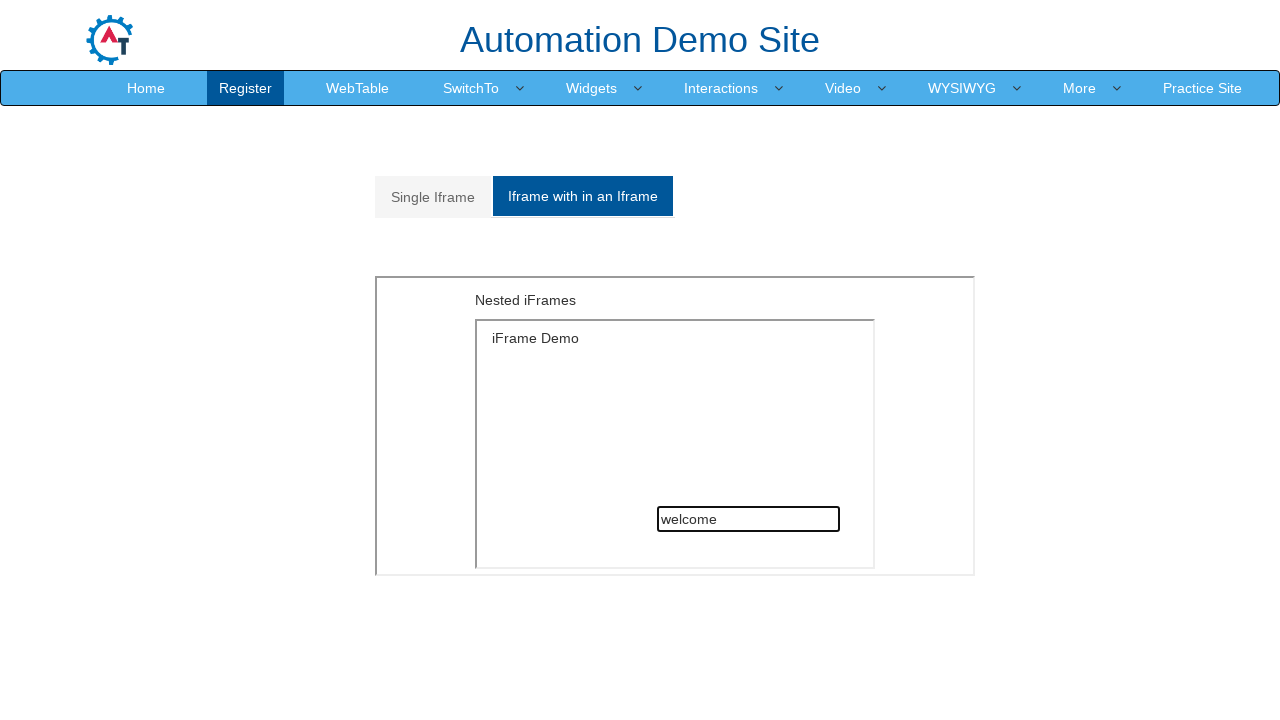